Tests that the Clear completed button is hidden when there are no completed items

Starting URL: https://demo.playwright.dev/todomvc

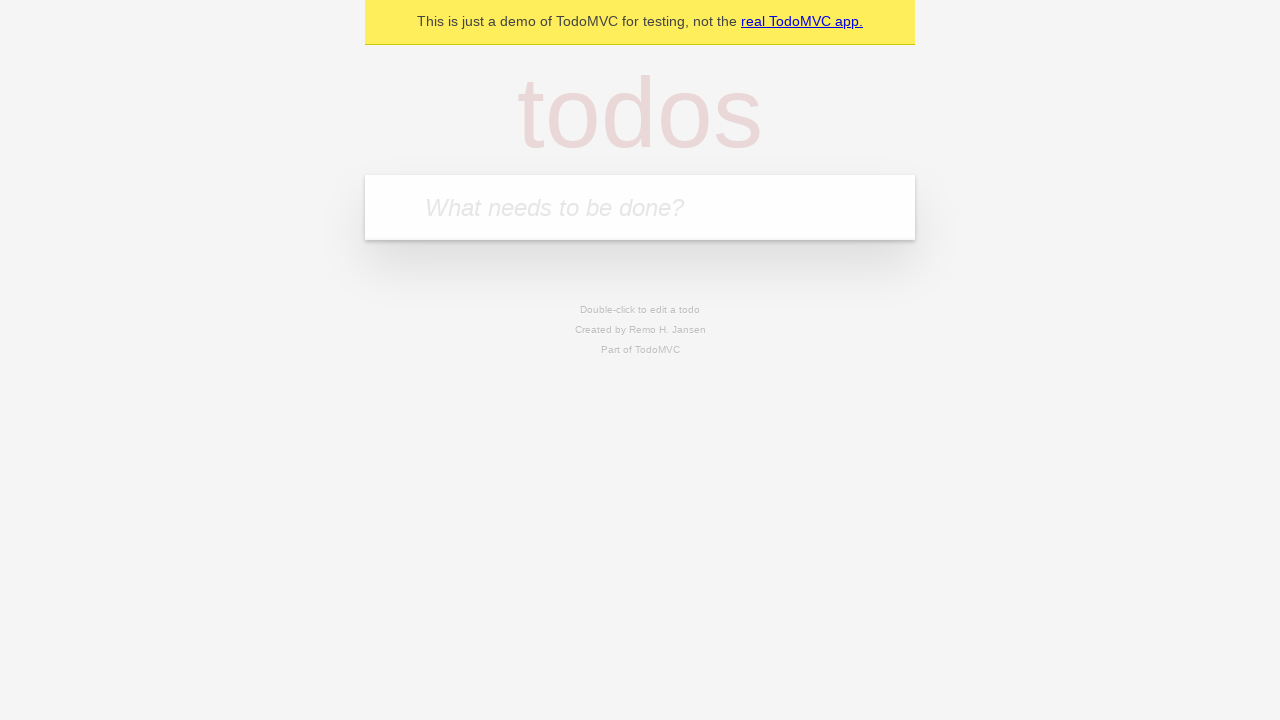

Filled todo input with 'buy some cheese' on internal:attr=[placeholder="What needs to be done?"i]
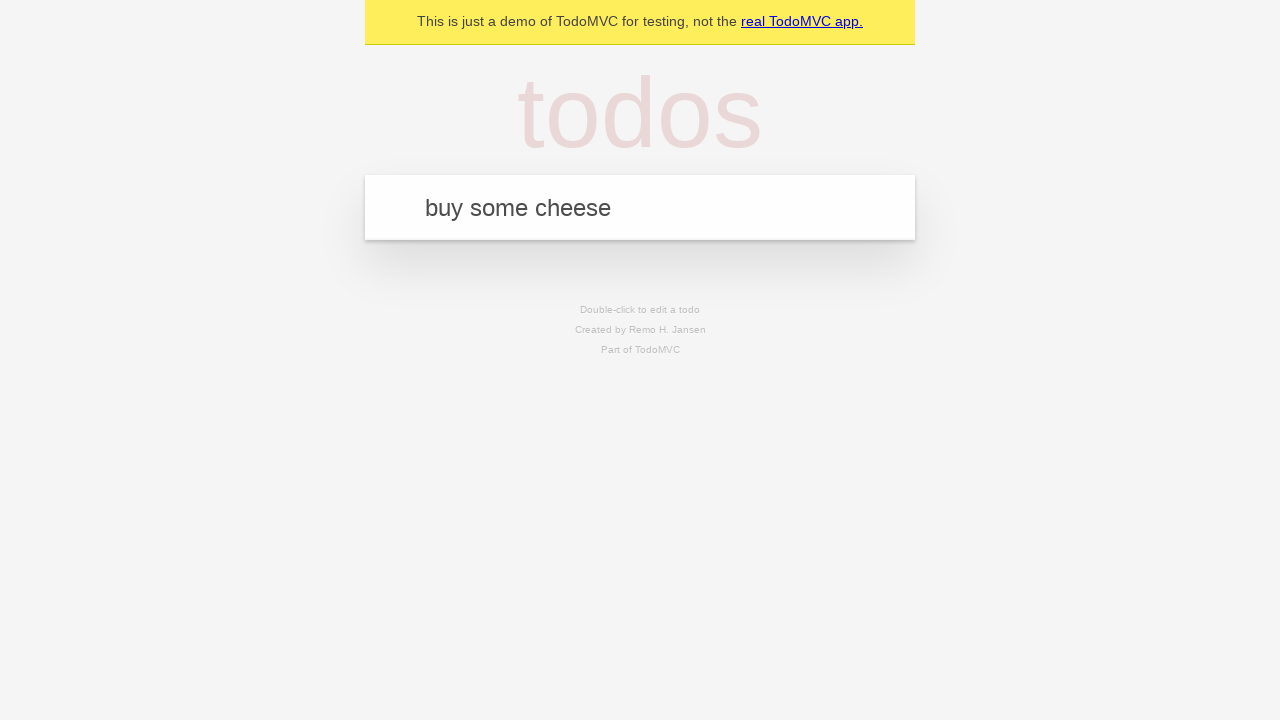

Pressed Enter to add first todo on internal:attr=[placeholder="What needs to be done?"i]
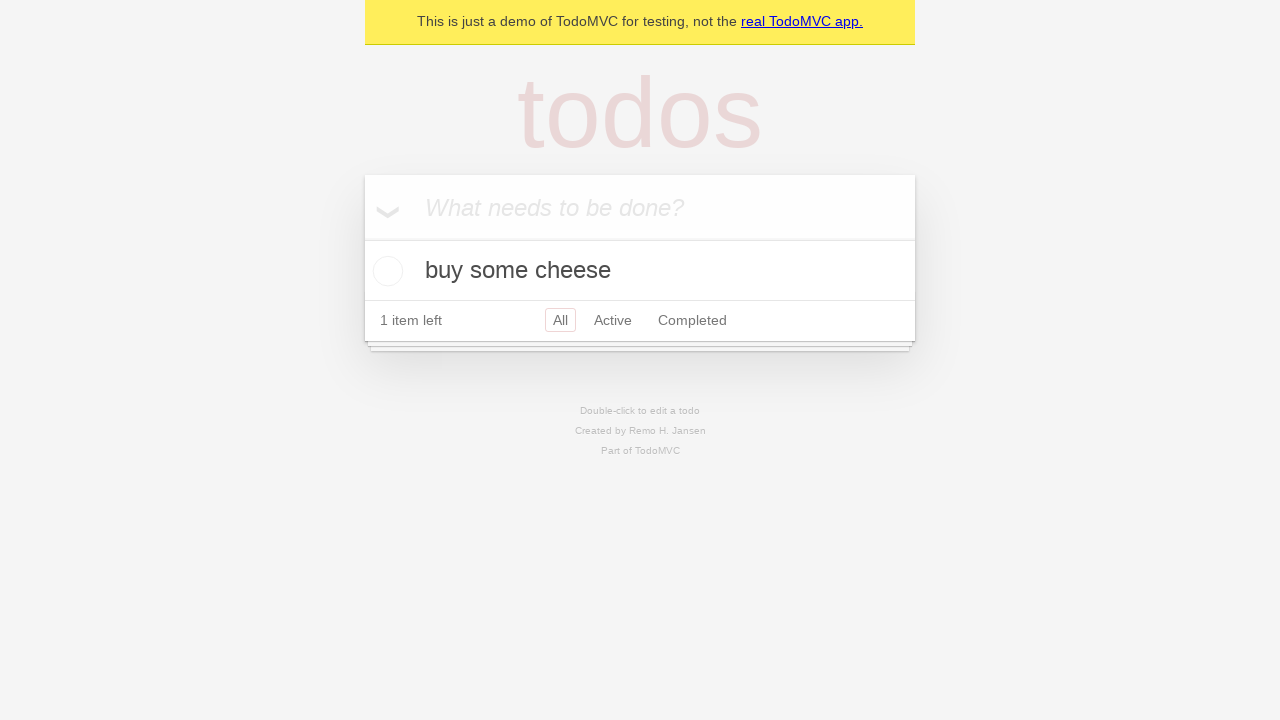

Filled todo input with 'feed the cat' on internal:attr=[placeholder="What needs to be done?"i]
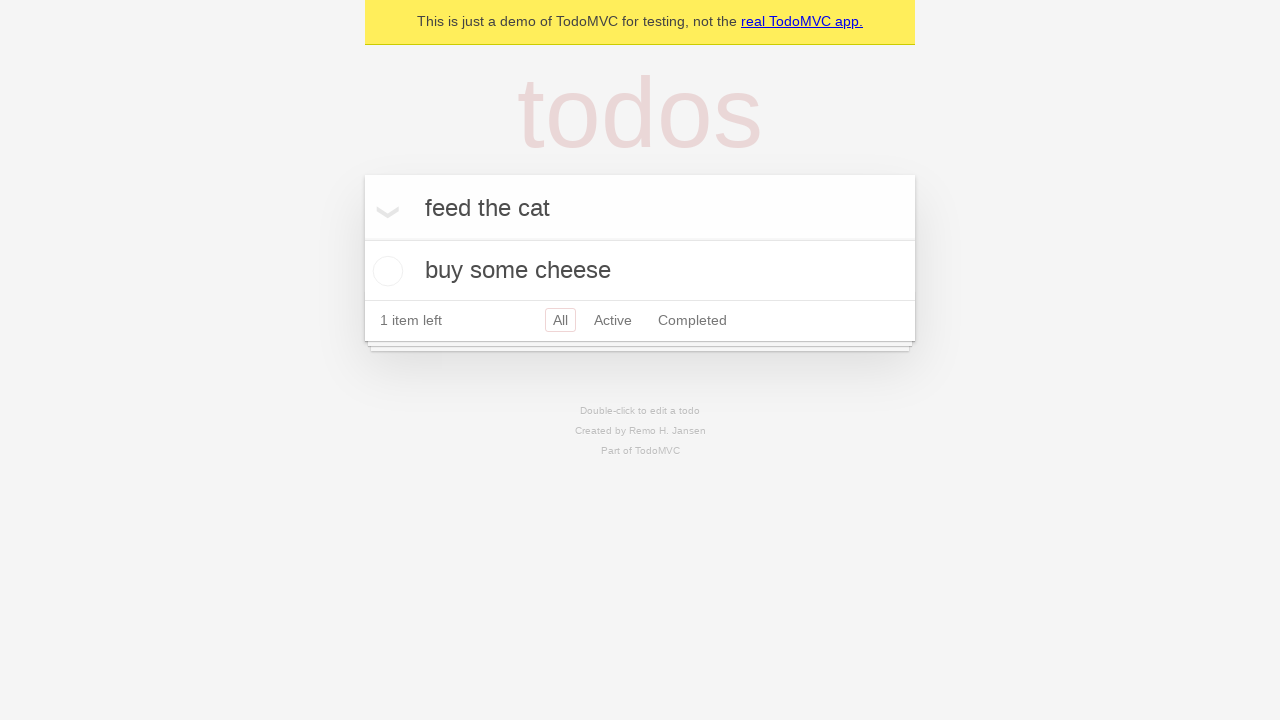

Pressed Enter to add second todo on internal:attr=[placeholder="What needs to be done?"i]
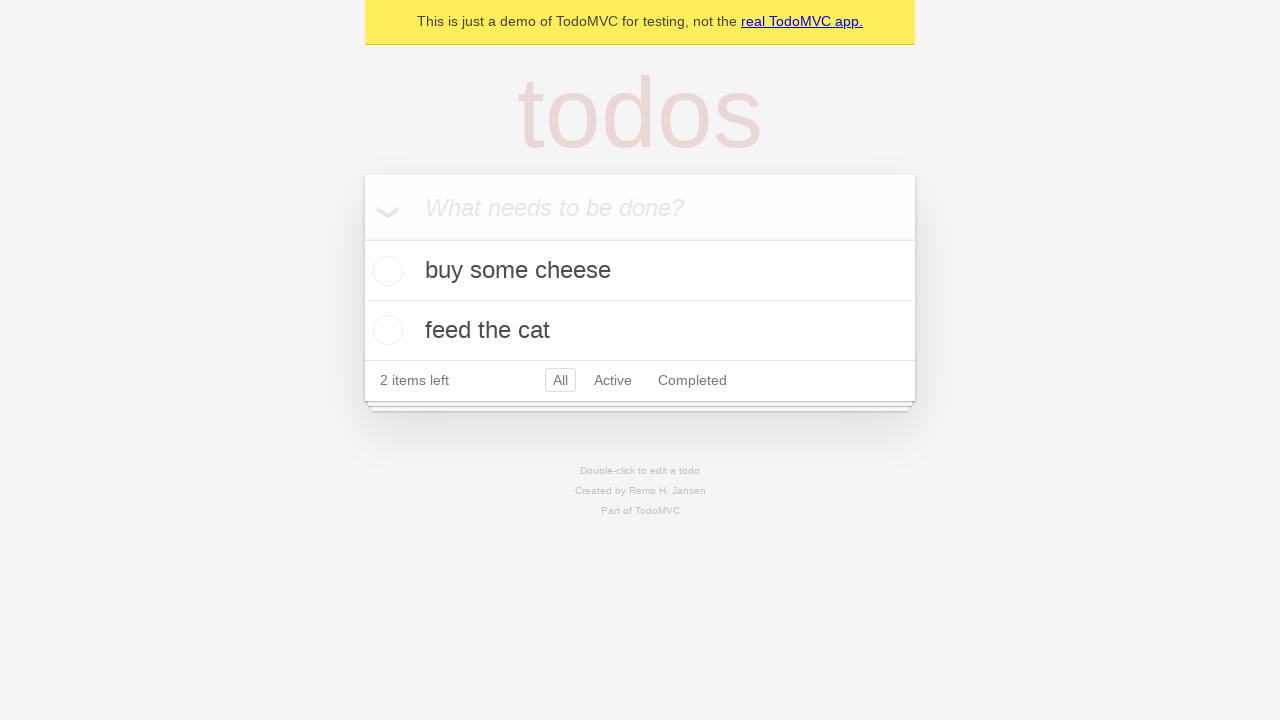

Filled todo input with 'book a doctors appointment' on internal:attr=[placeholder="What needs to be done?"i]
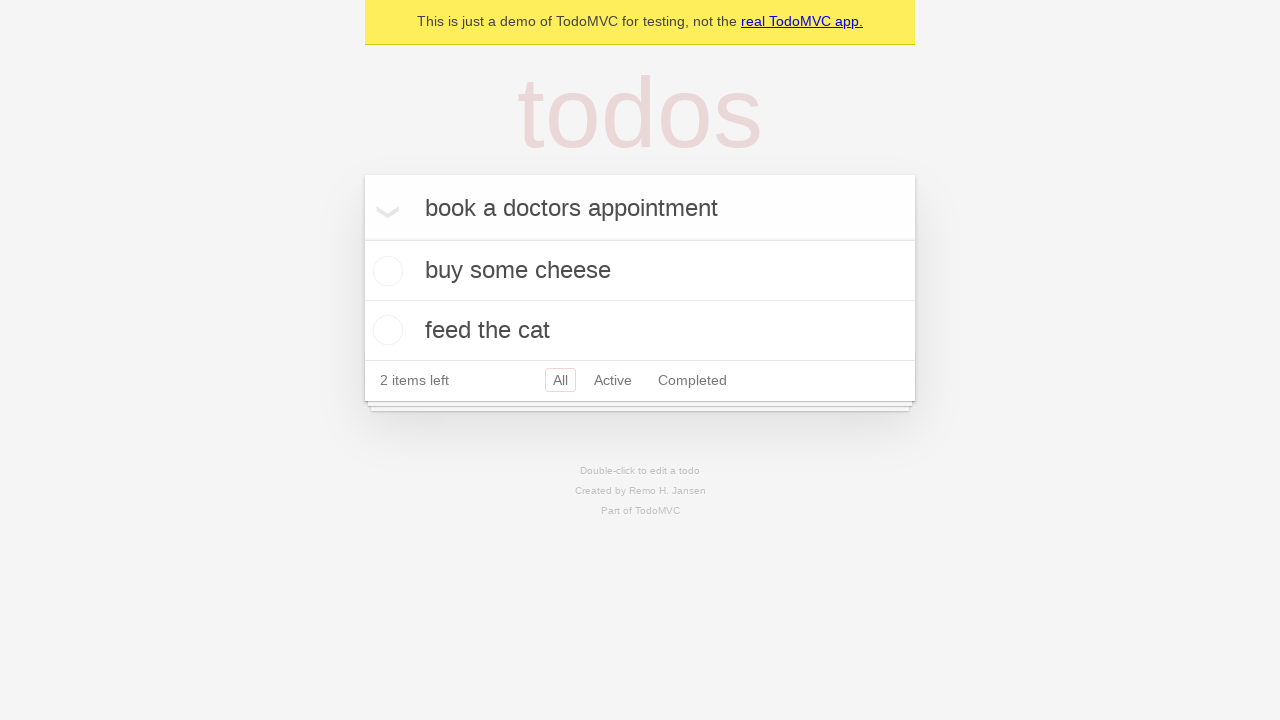

Pressed Enter to add third todo on internal:attr=[placeholder="What needs to be done?"i]
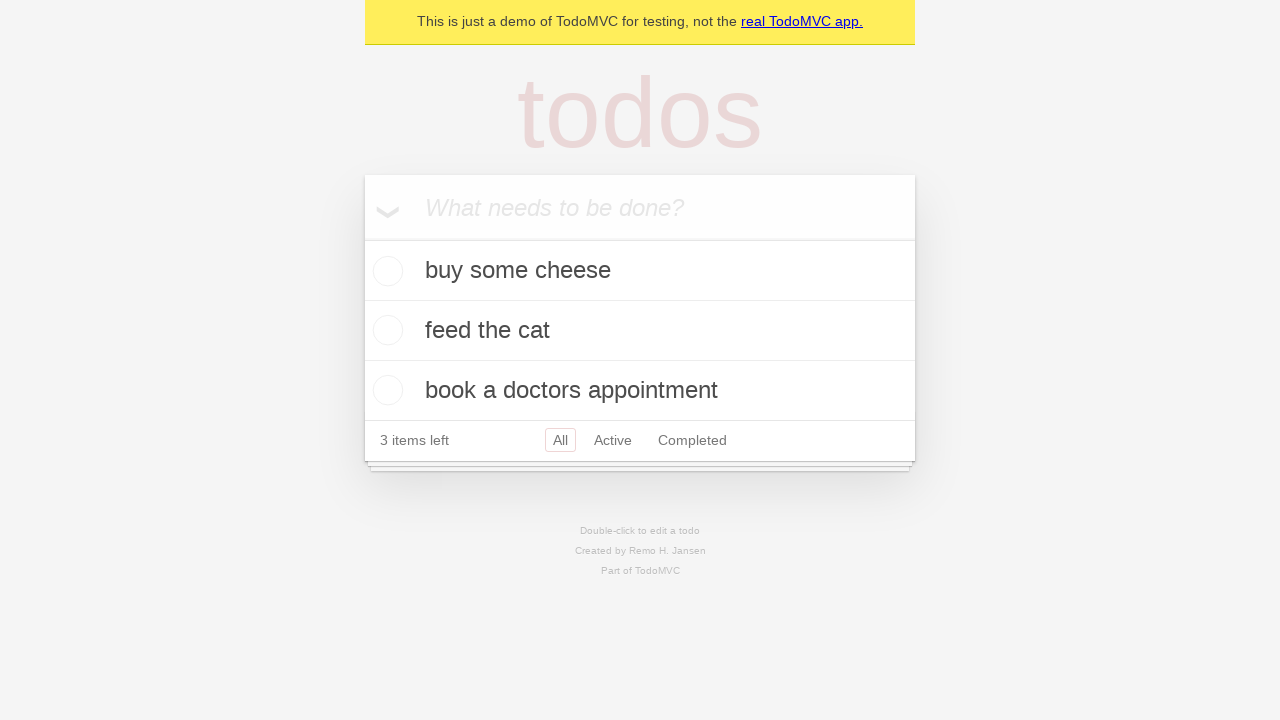

Waited for todo items to appear
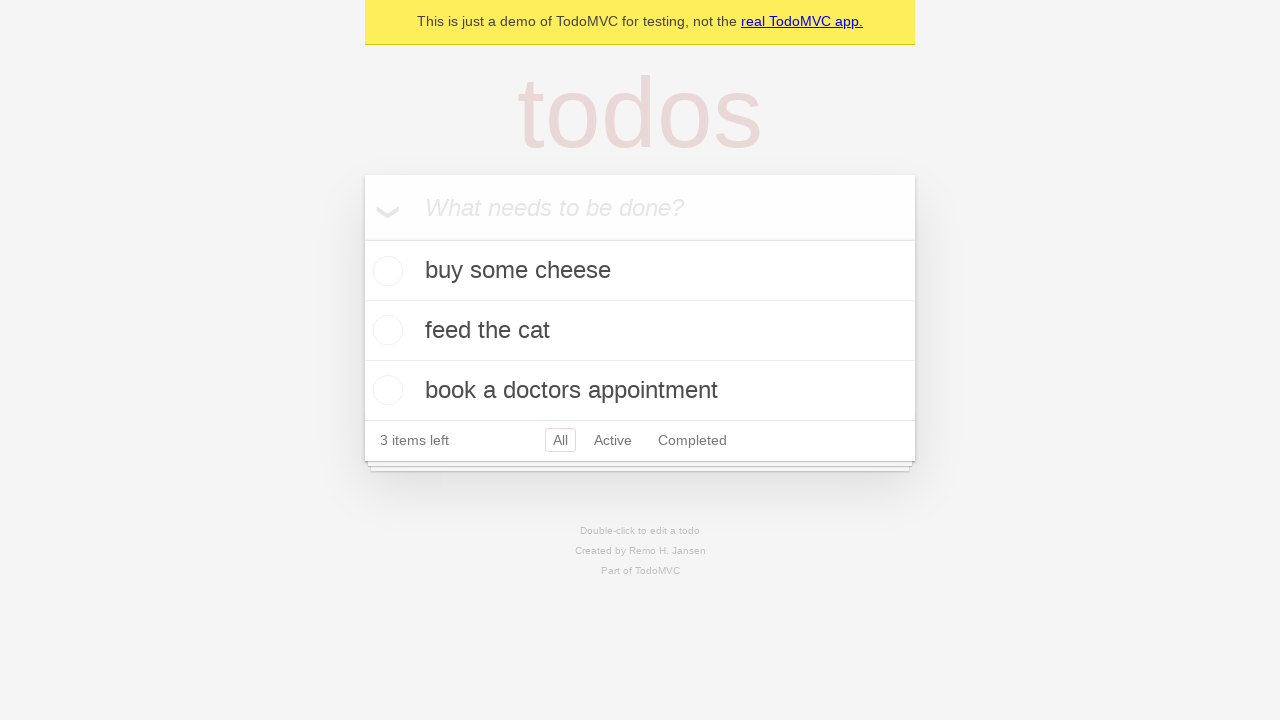

Checked the first todo item as completed at (385, 271) on .todo-list li .toggle >> nth=0
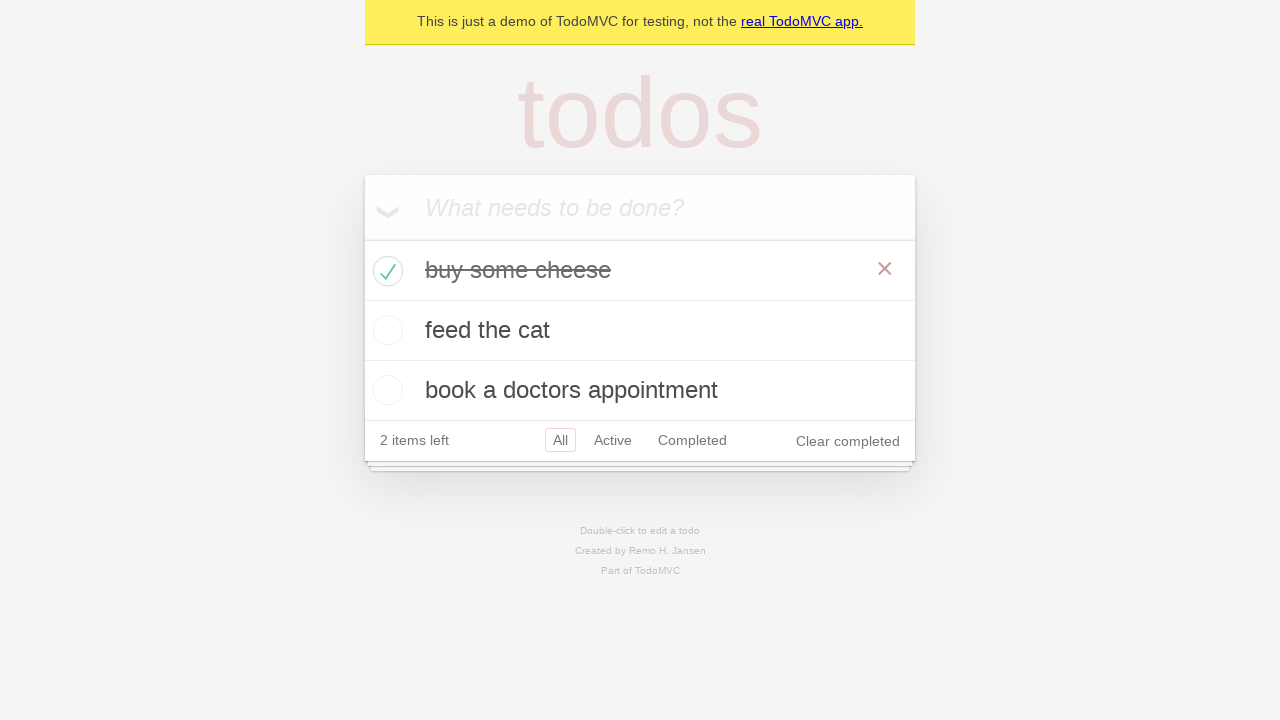

Clicked 'Clear completed' button to remove completed todo at (848, 441) on internal:role=button[name="Clear completed"i]
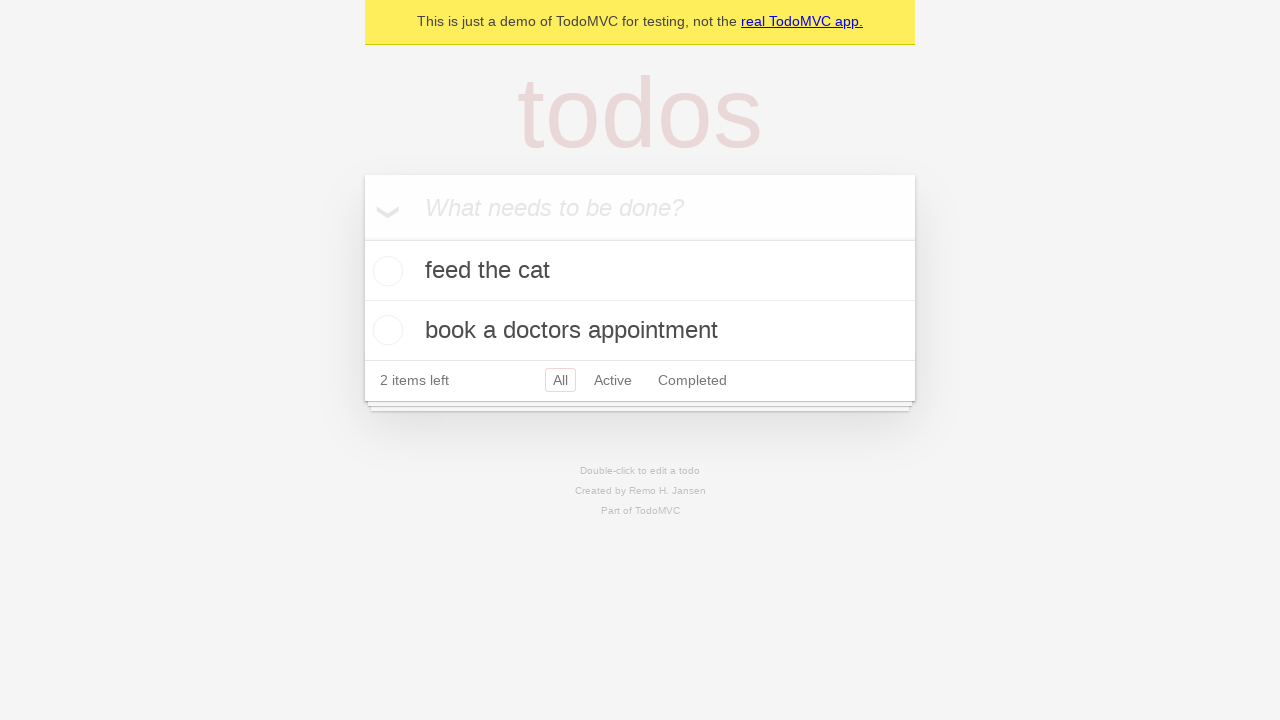

Waited for 'Clear completed' button to be hidden since no items are completed
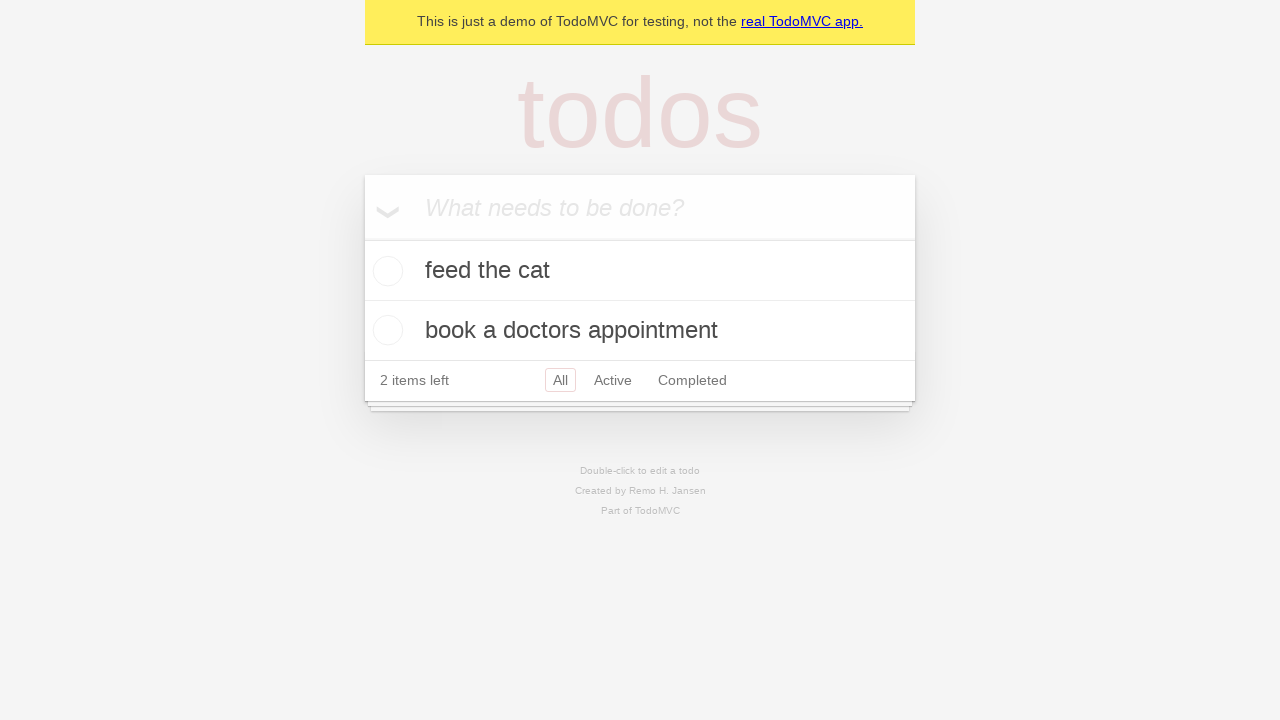

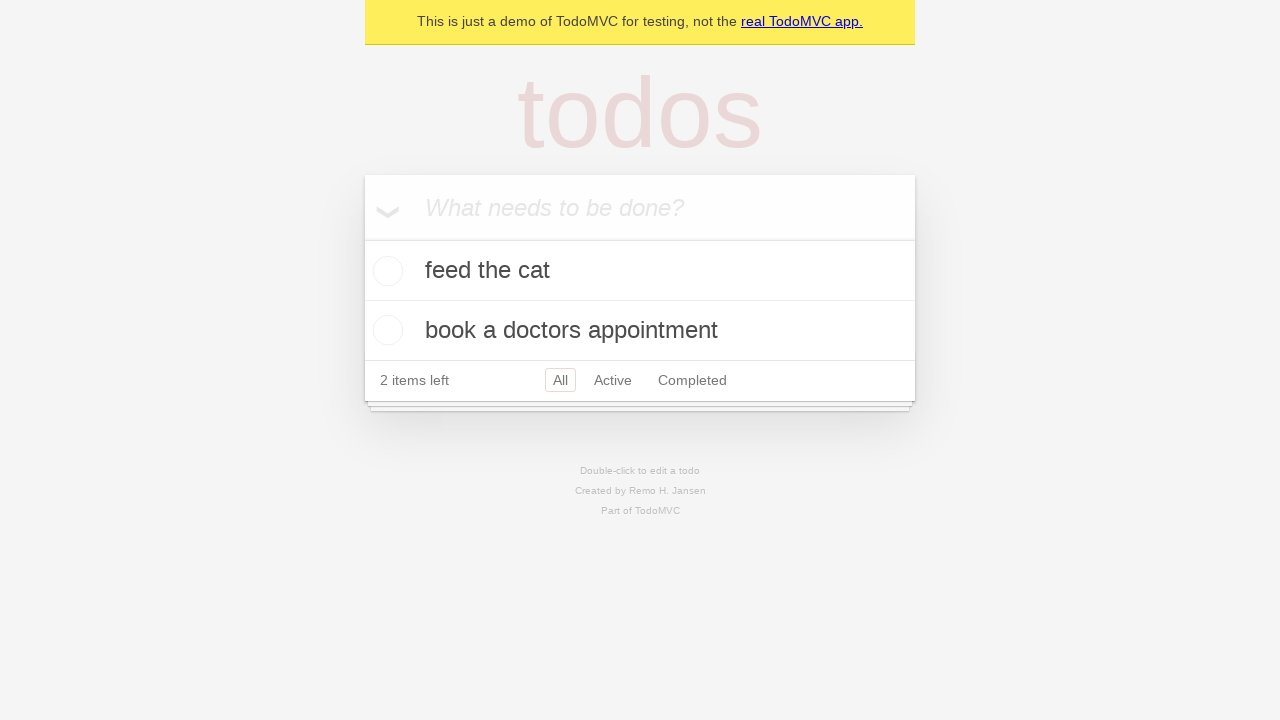